Tests dynamic checkbox visibility by toggling its display state multiple times and verifying the changes

Starting URL: https://training-support.net/webelements/dynamic-controls

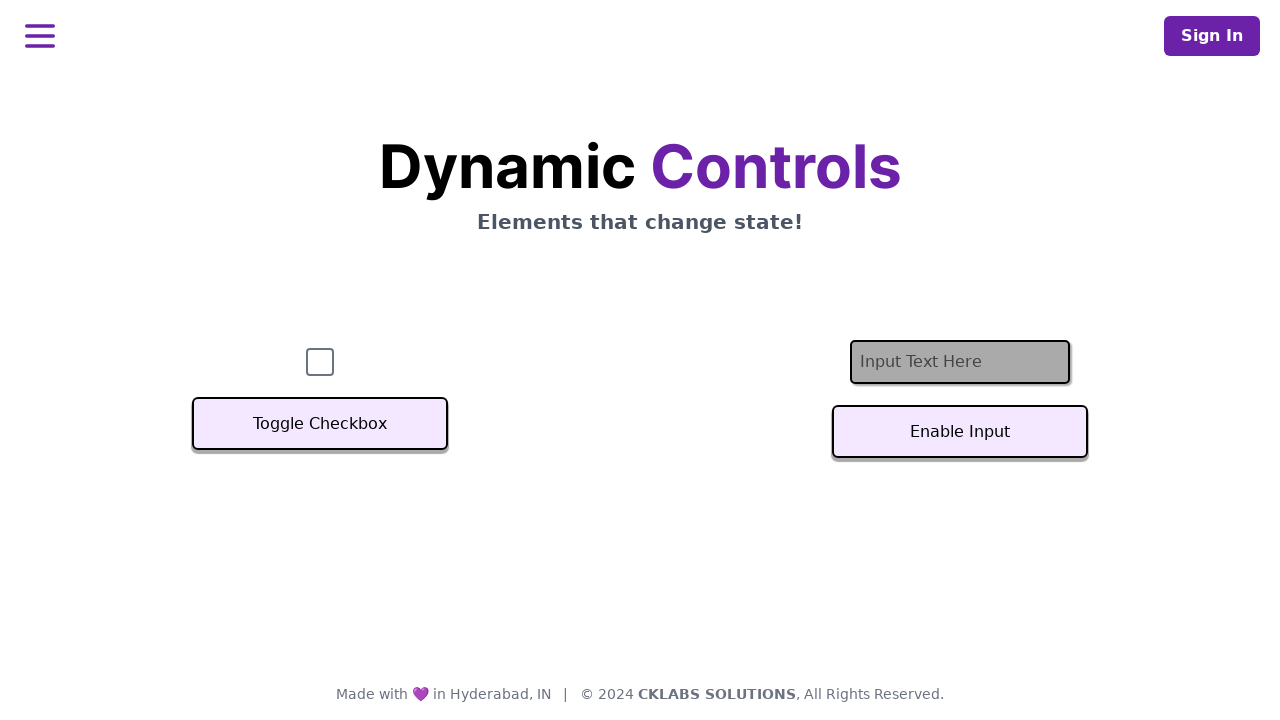

Located checkbox element
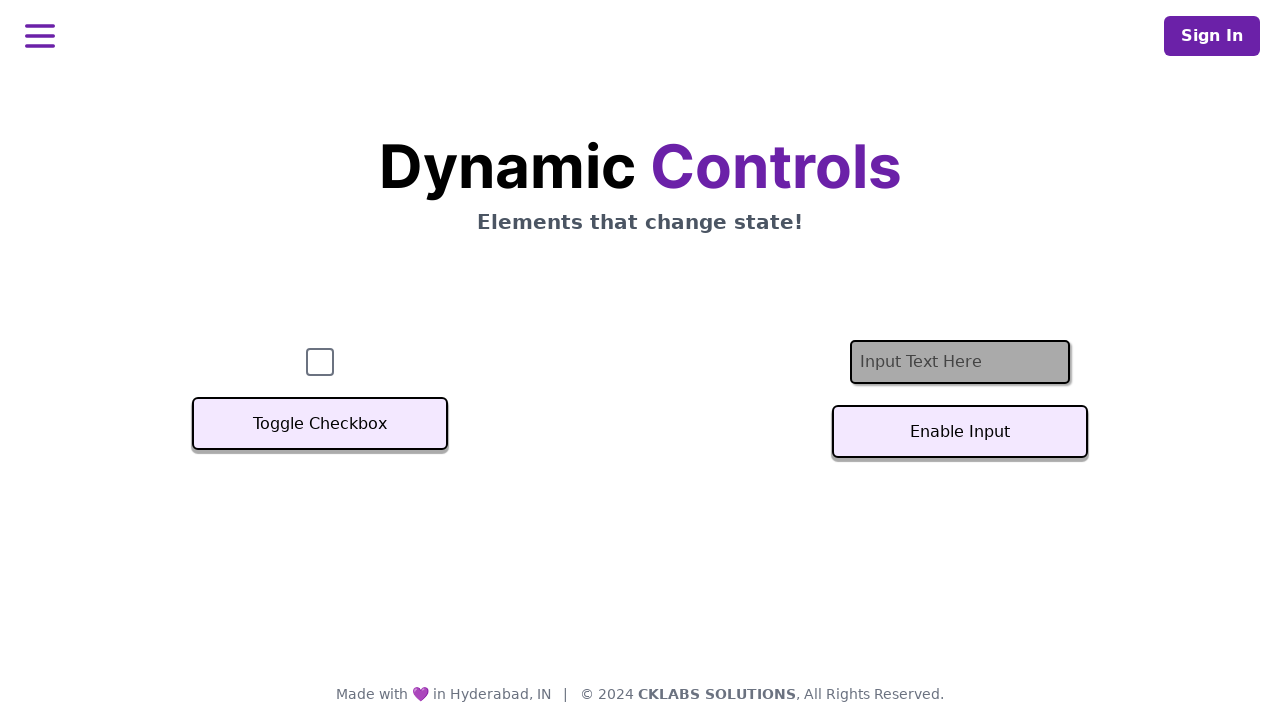

Verified checkbox is initially visible
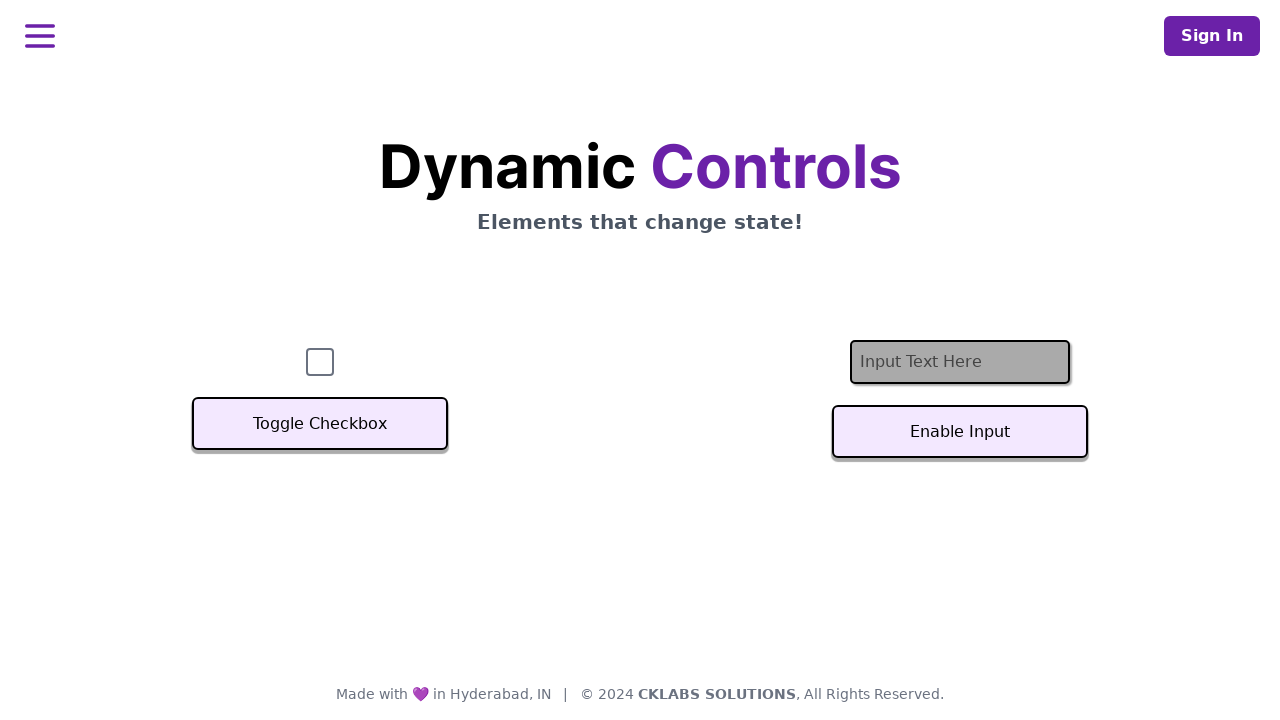

Clicked toggle button to hide checkbox at (320, 424) on button:has-text('Toggle Checkbox')
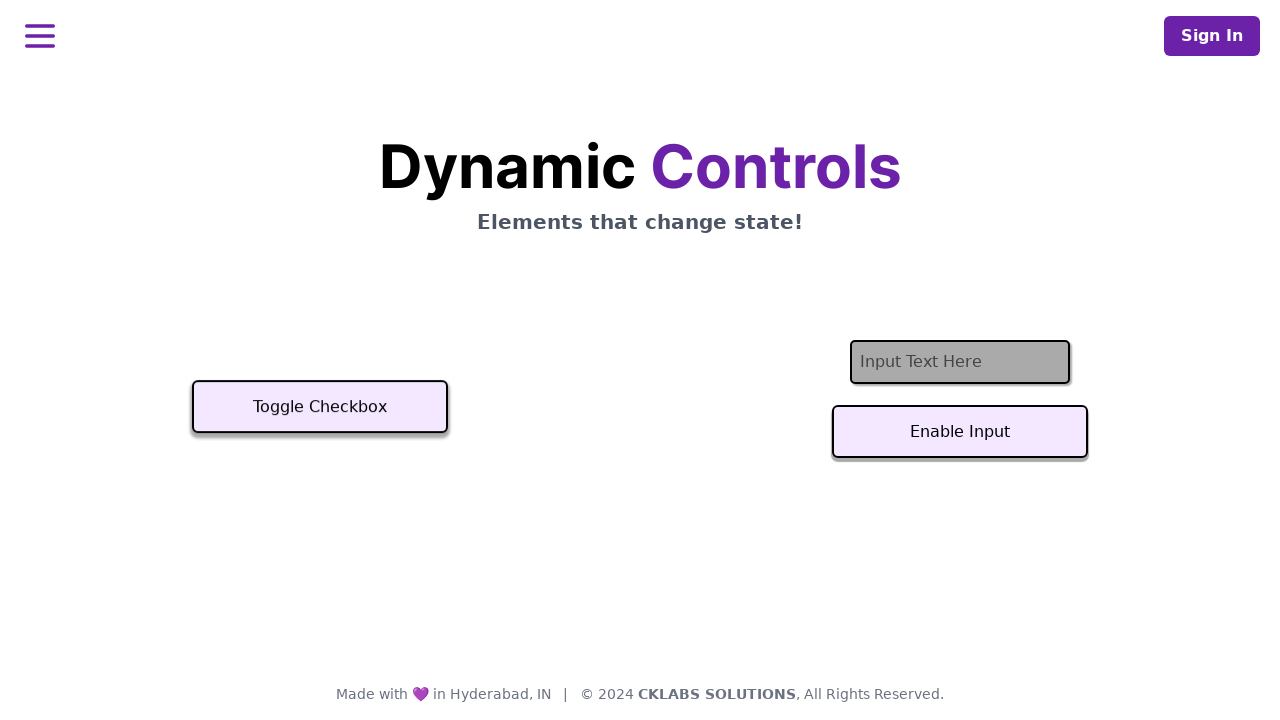

Verified checkbox visibility after first toggle
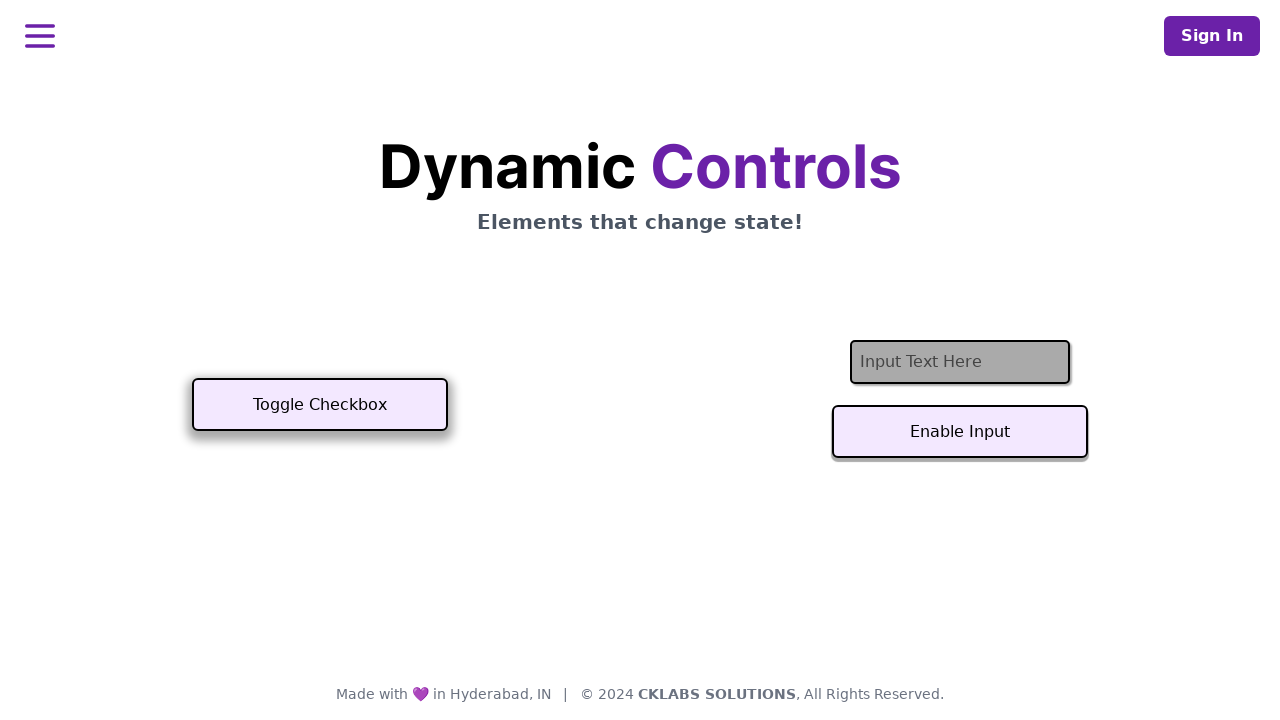

Clicked toggle button to show checkbox at (320, 405) on button:has-text('Toggle Checkbox')
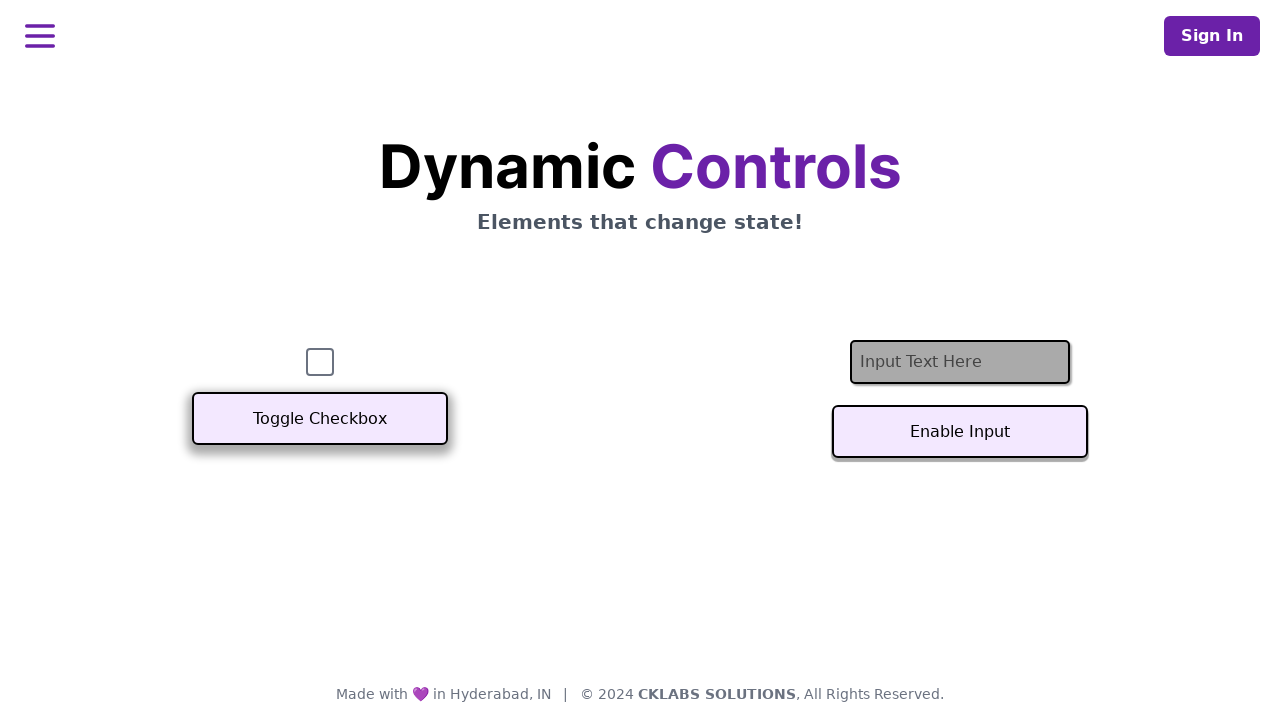

Verified checkbox visibility after second toggle
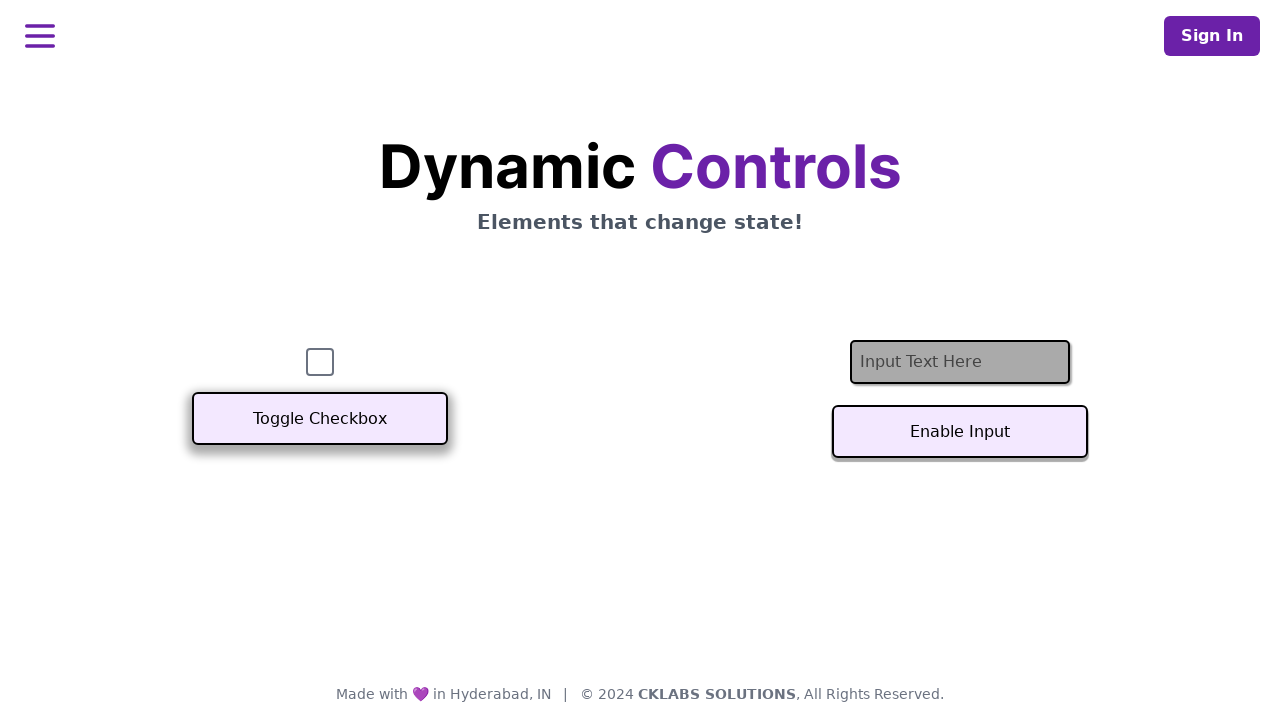

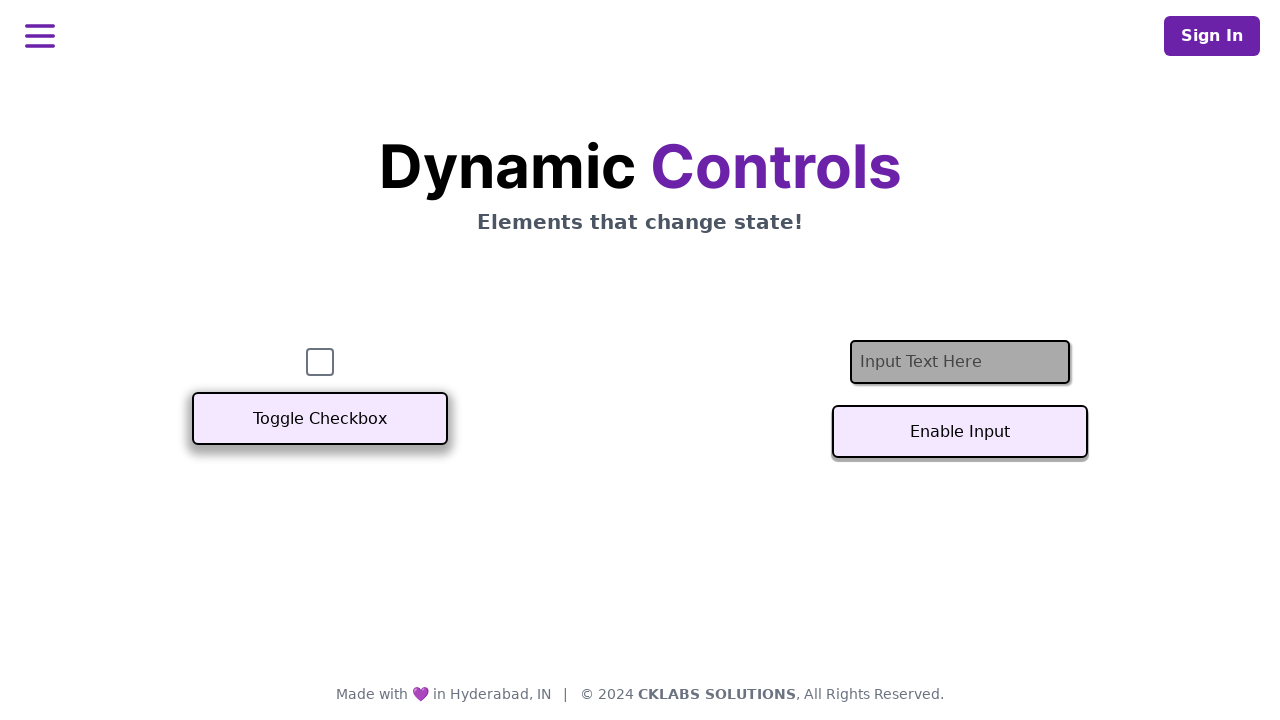